Tests marking all todo items as completed using the toggle all checkbox

Starting URL: https://demo.playwright.dev/todomvc

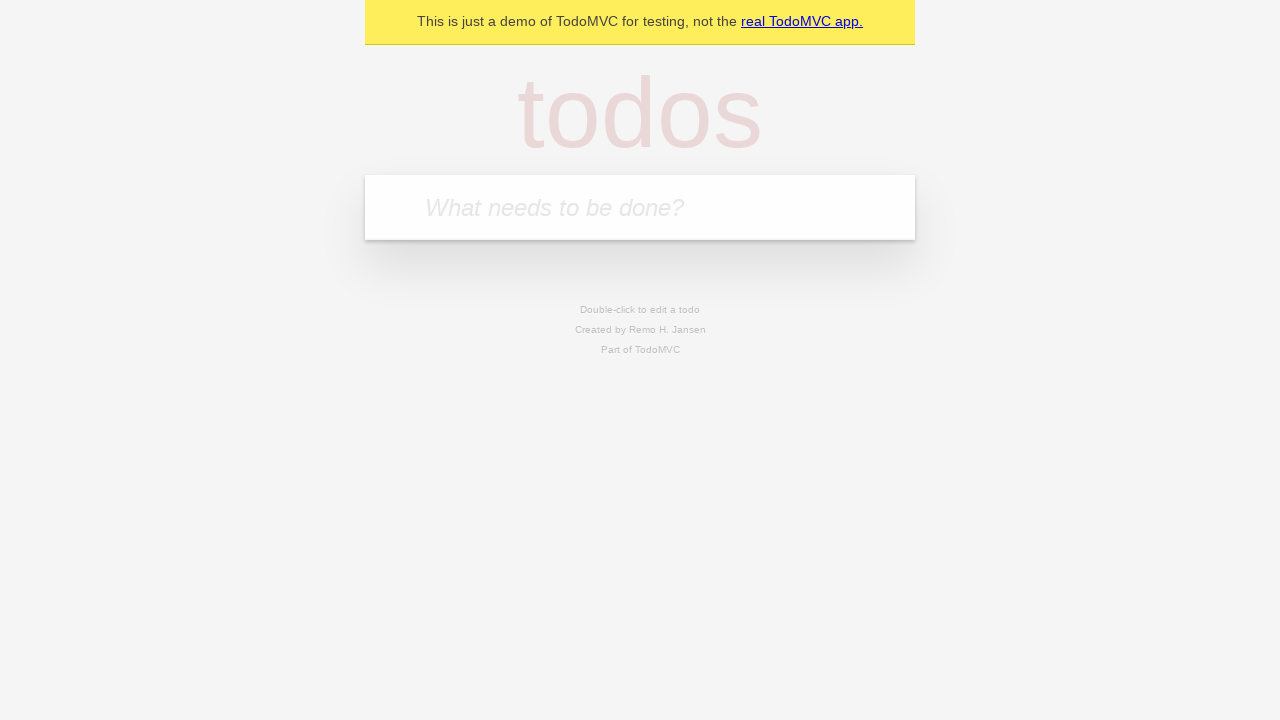

Filled todo input with 'buy some cheese' on internal:attr=[placeholder="What needs to be done?"i]
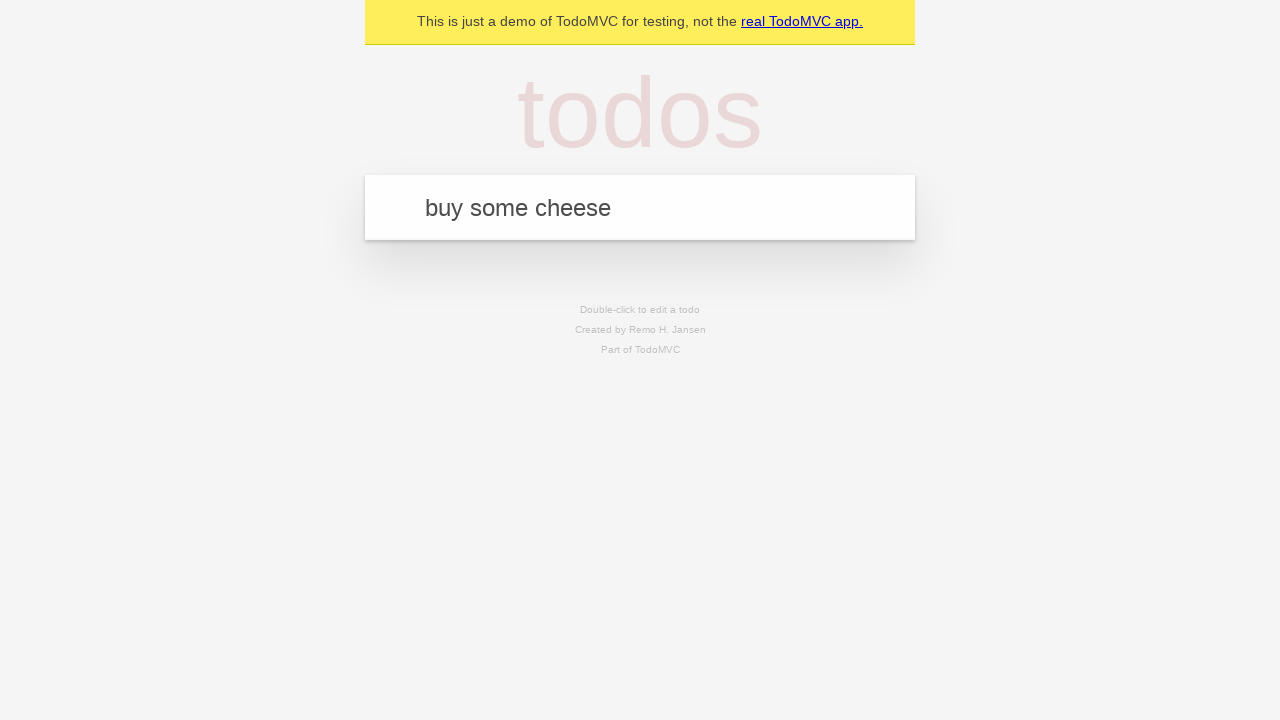

Pressed Enter to add first todo item on internal:attr=[placeholder="What needs to be done?"i]
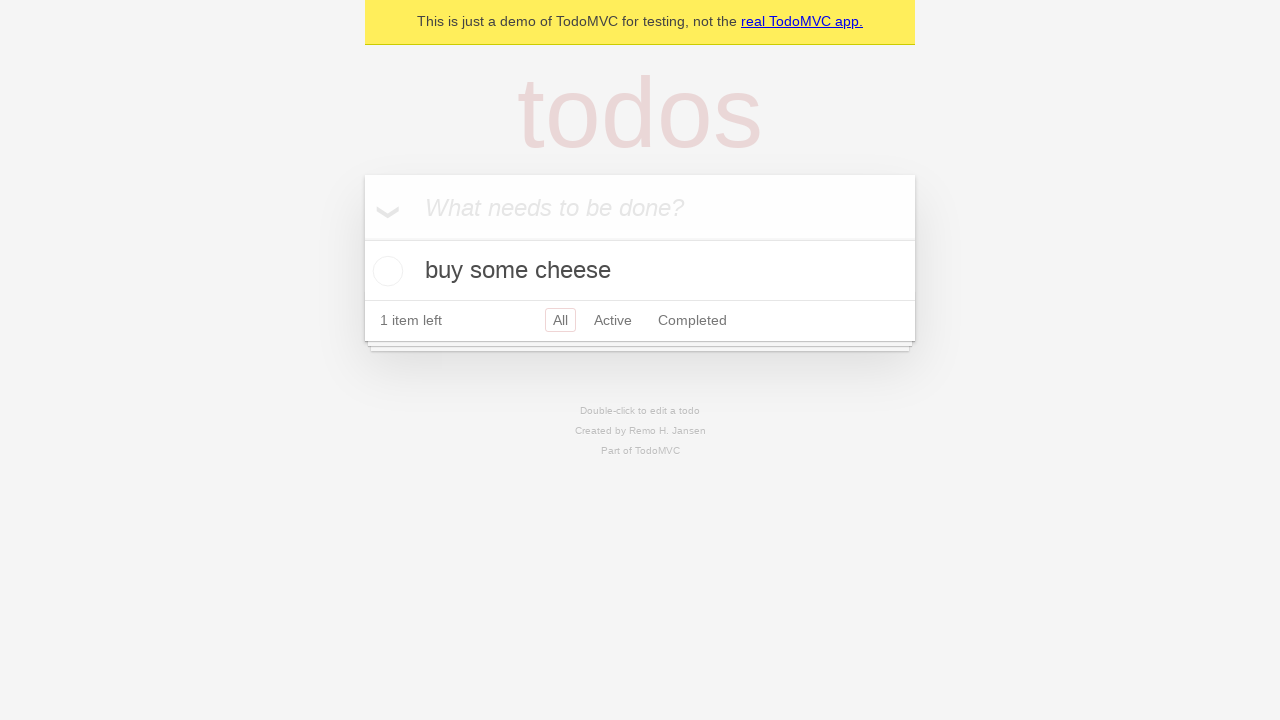

Filled todo input with 'feed the cat' on internal:attr=[placeholder="What needs to be done?"i]
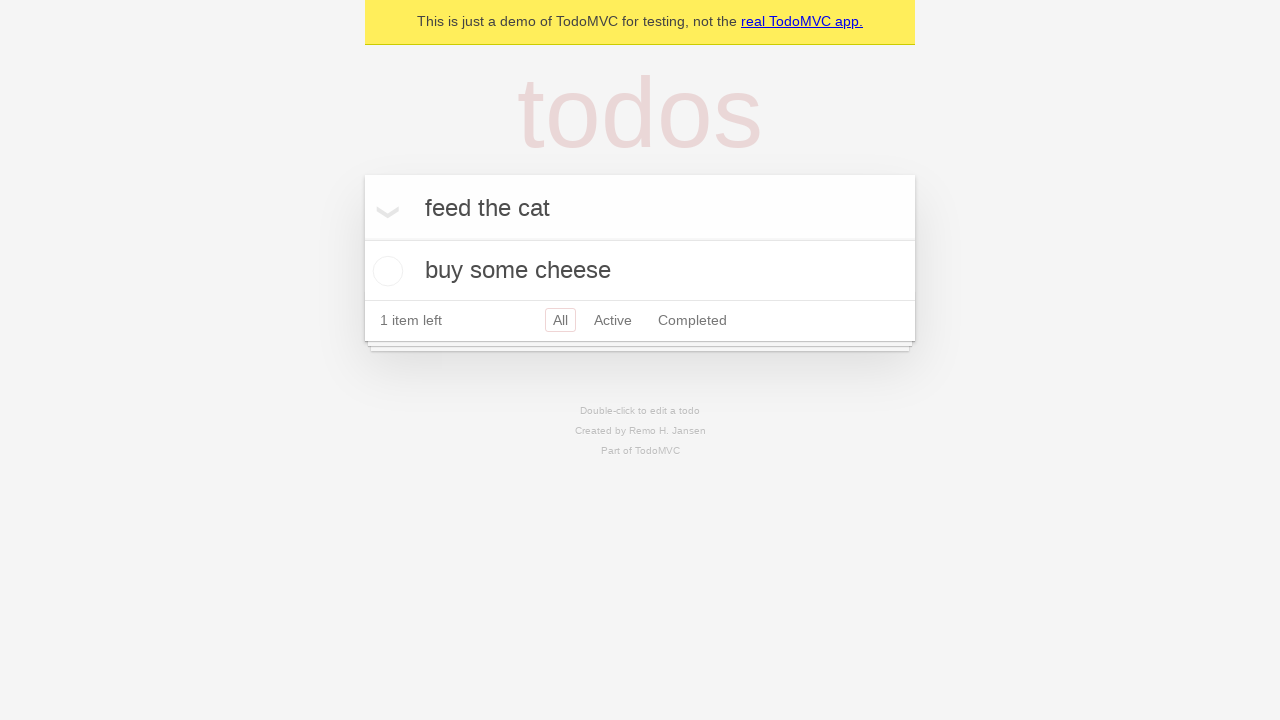

Pressed Enter to add second todo item on internal:attr=[placeholder="What needs to be done?"i]
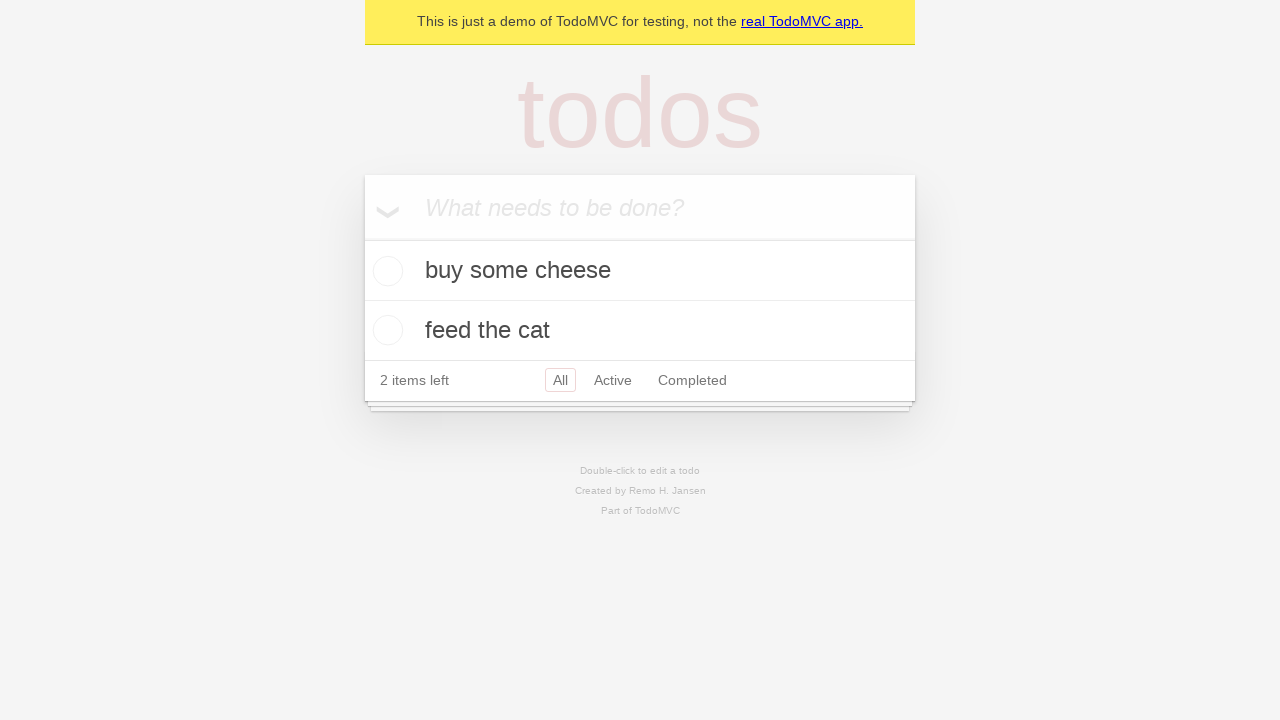

Filled todo input with 'book a doctors appointment' on internal:attr=[placeholder="What needs to be done?"i]
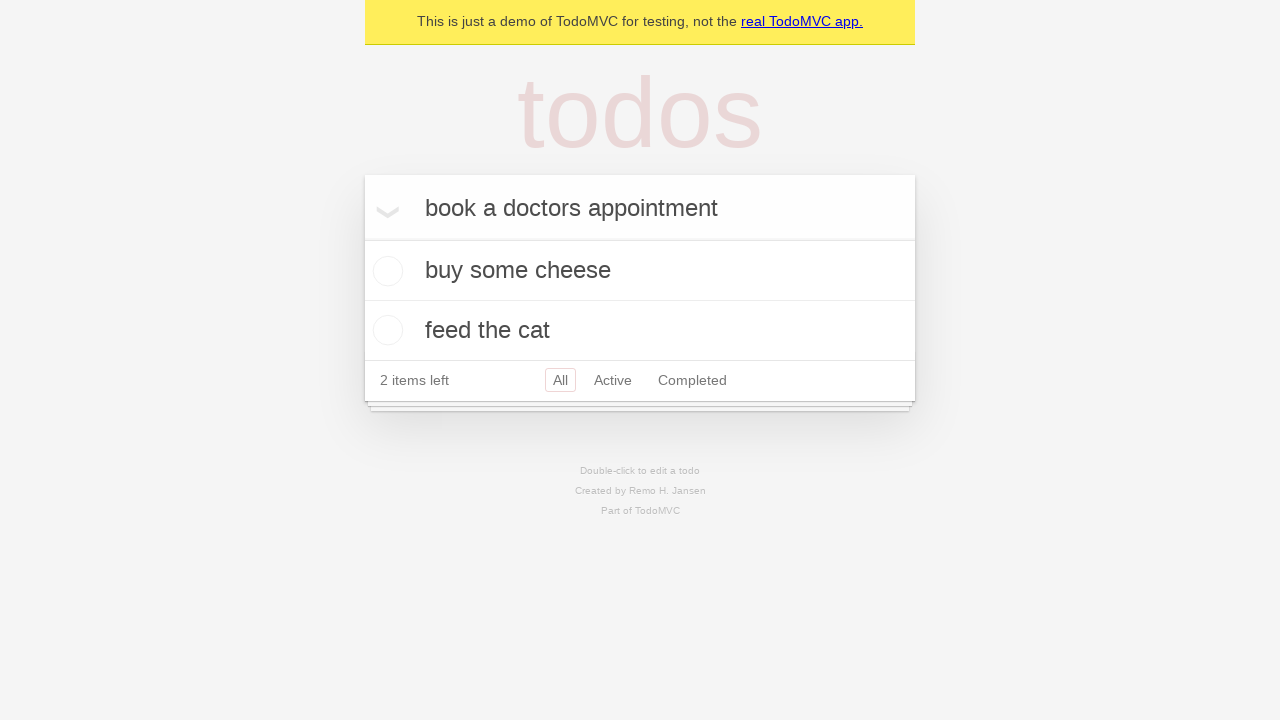

Pressed Enter to add third todo item on internal:attr=[placeholder="What needs to be done?"i]
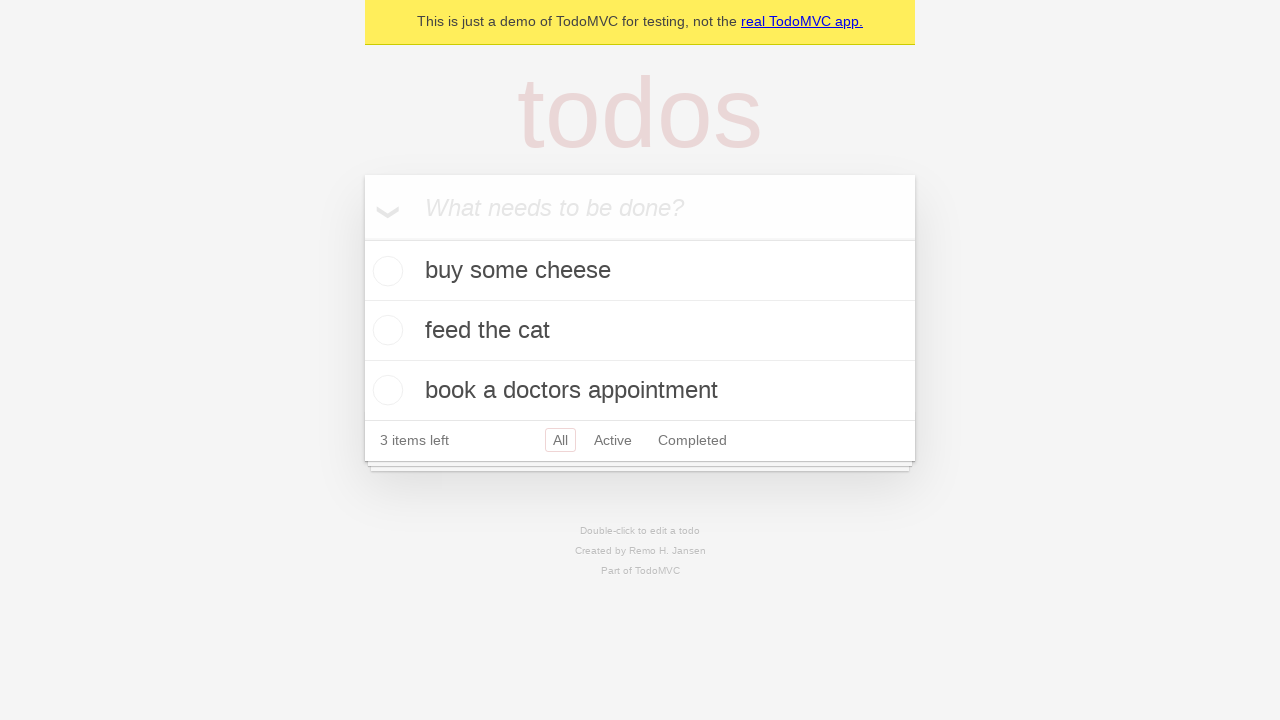

Clicked 'Mark all as complete' checkbox to mark all todos as completed at (362, 238) on internal:label="Mark all as complete"i
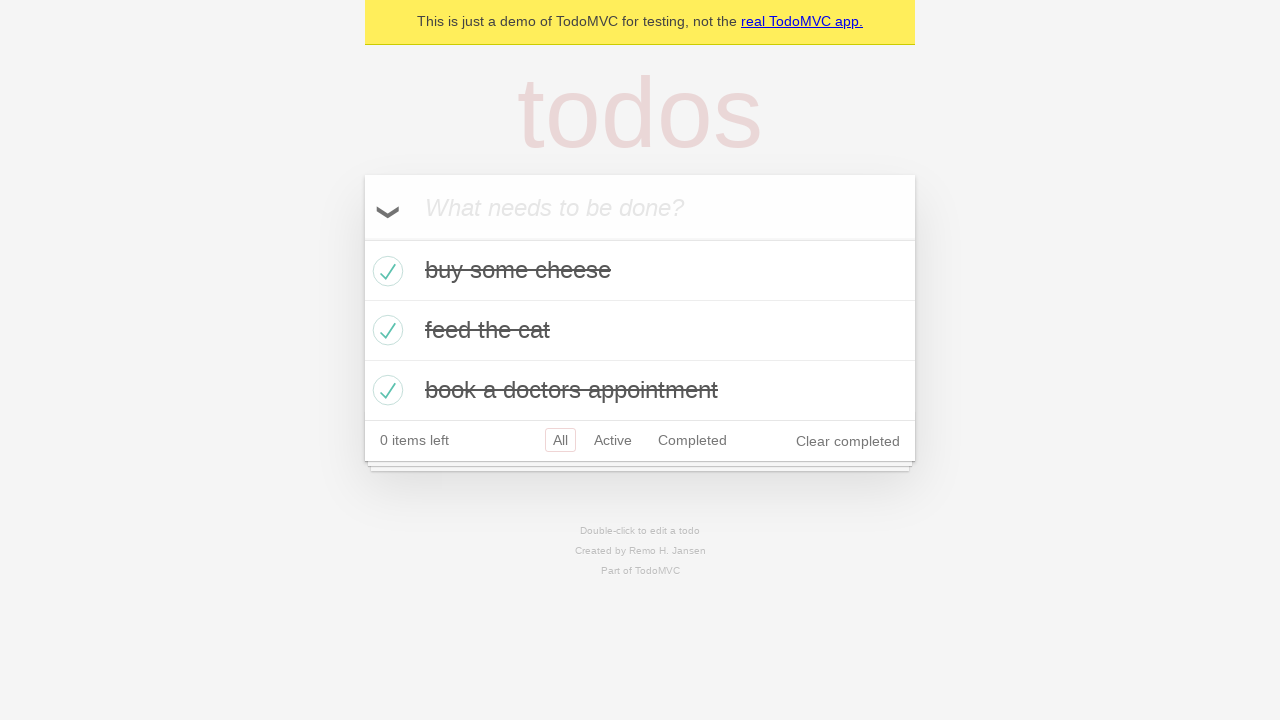

Verified that all todo items are marked as completed
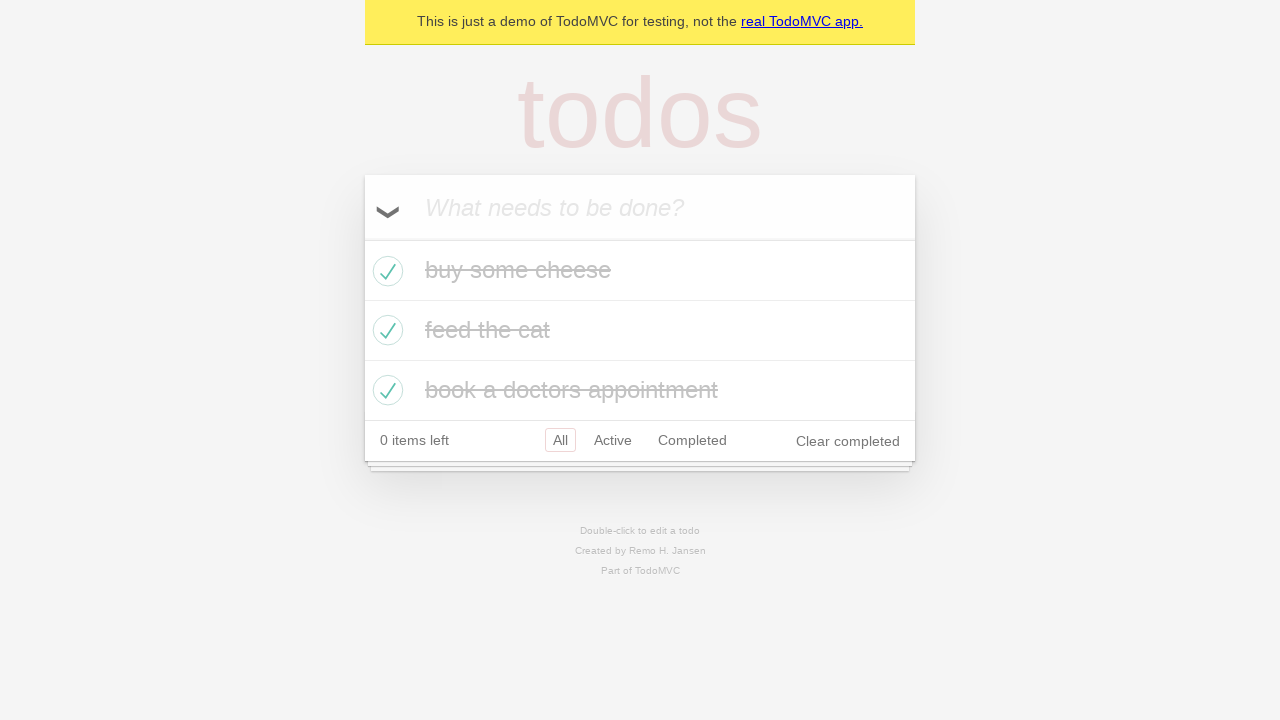

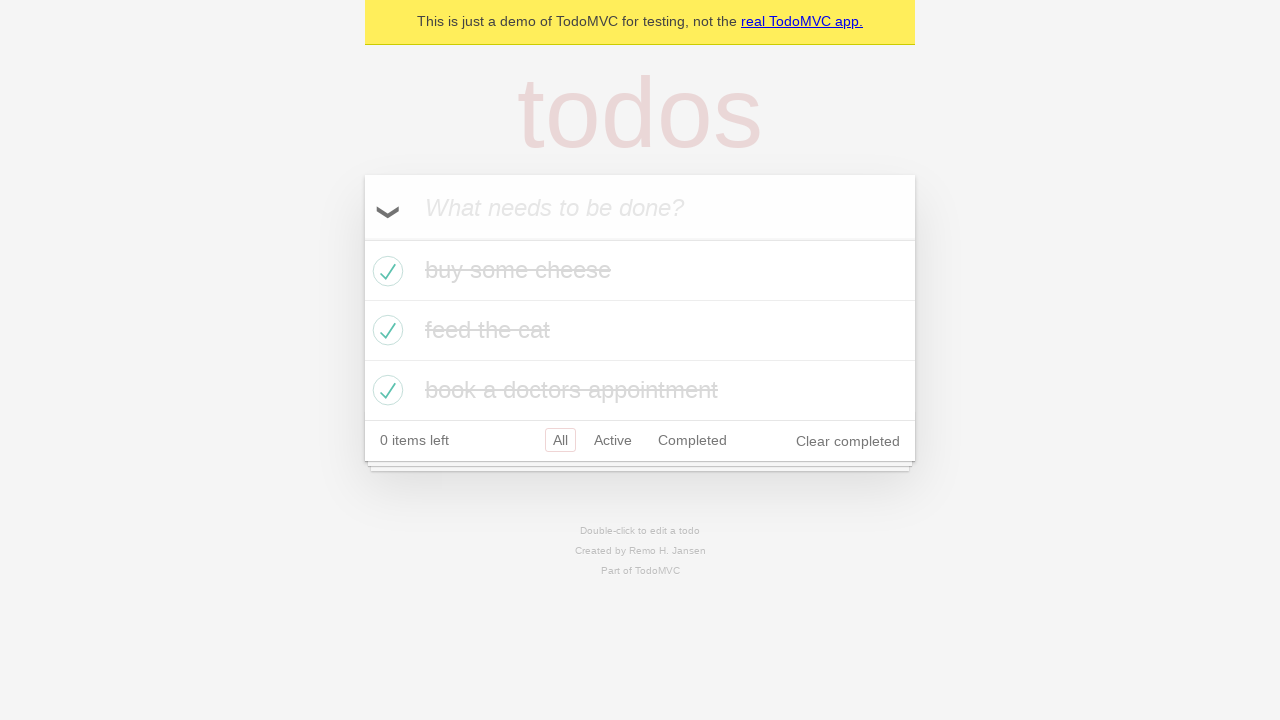